Tests a web form by entering text in a text box, clicking submit, and verifying the confirmation message is displayed.

Starting URL: https://www.selenium.dev/selenium/web/web-form.html

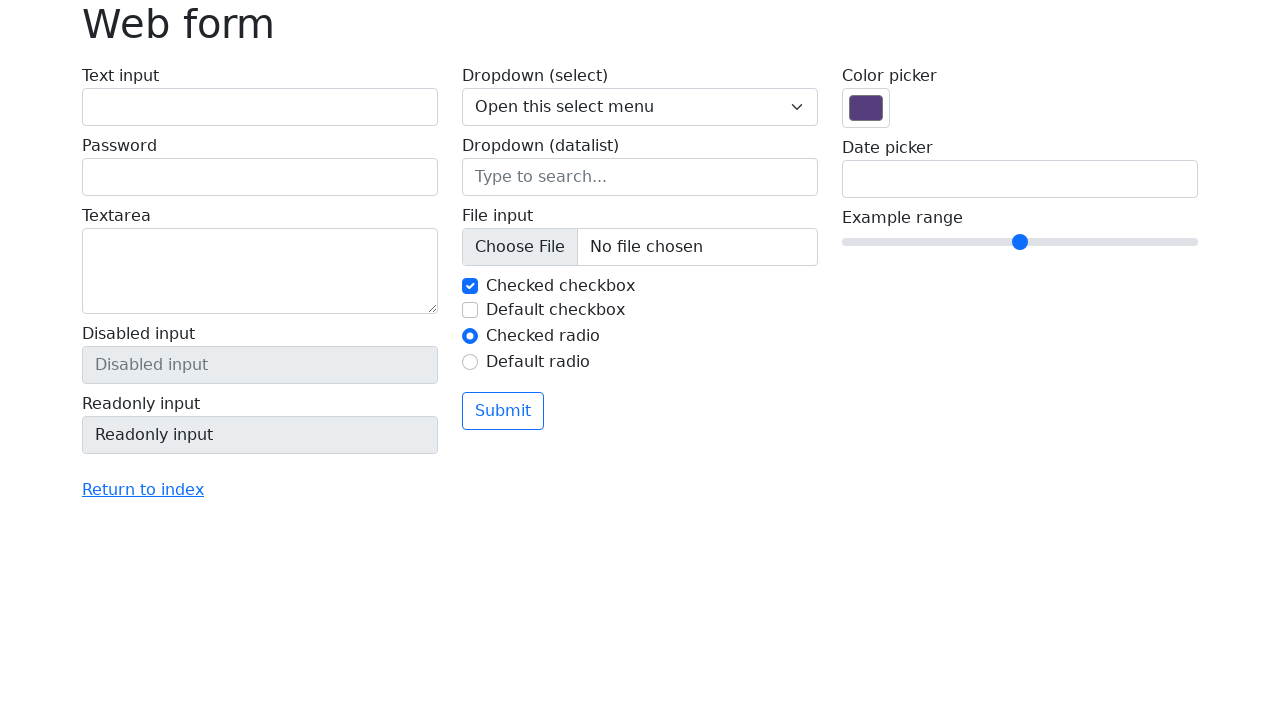

Verified page title is 'Web form'
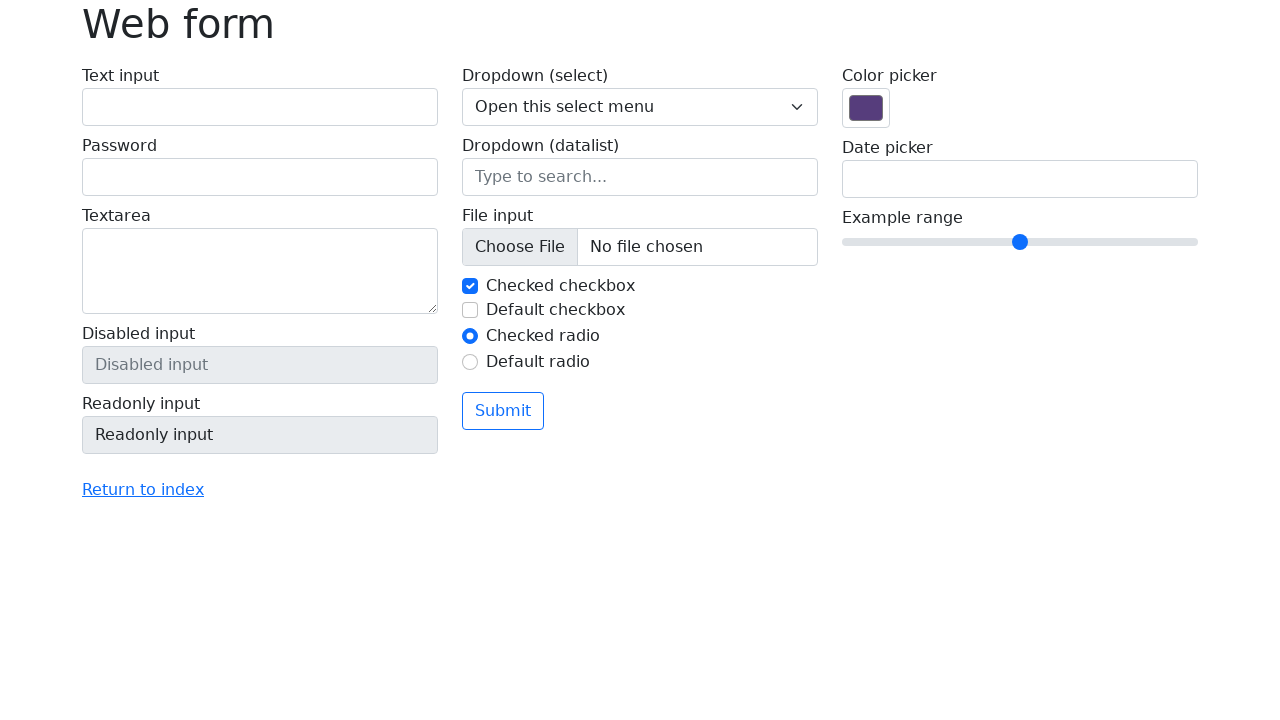

Filled text box with 'Selenium' on input[name='my-text']
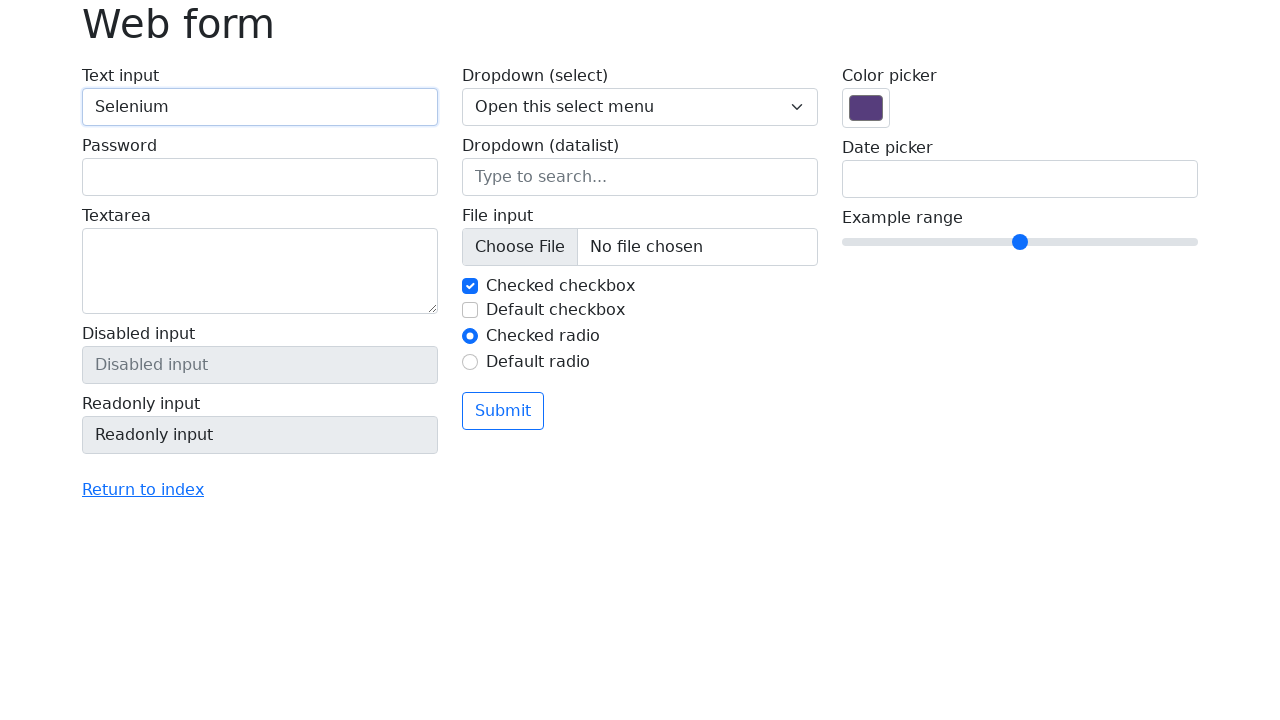

Clicked submit button at (503, 411) on button
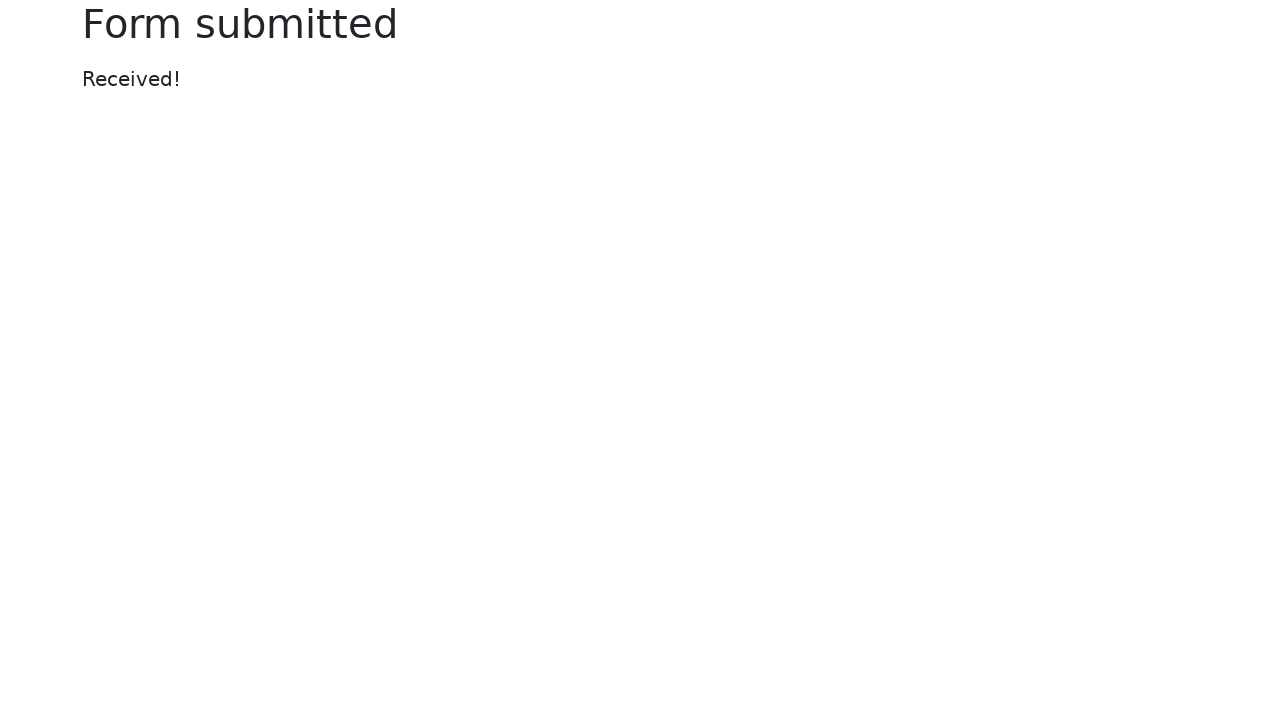

Confirmation message element appeared
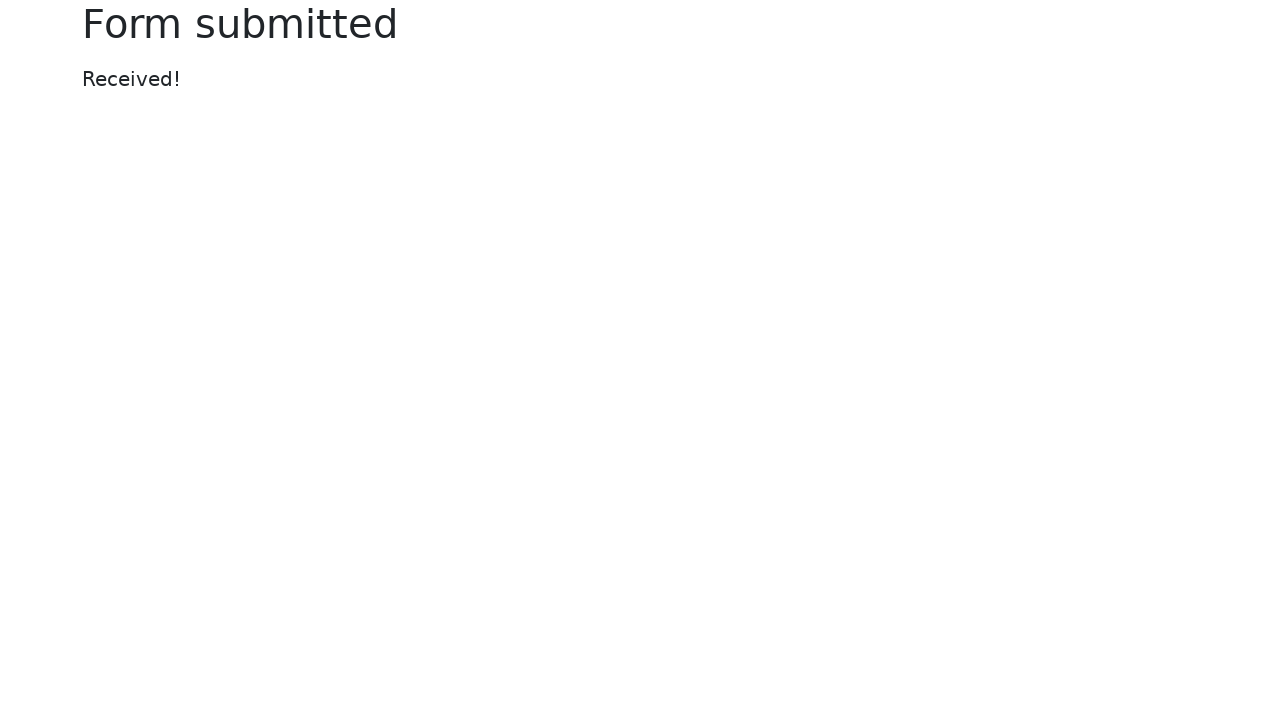

Verified confirmation message displays 'Received!'
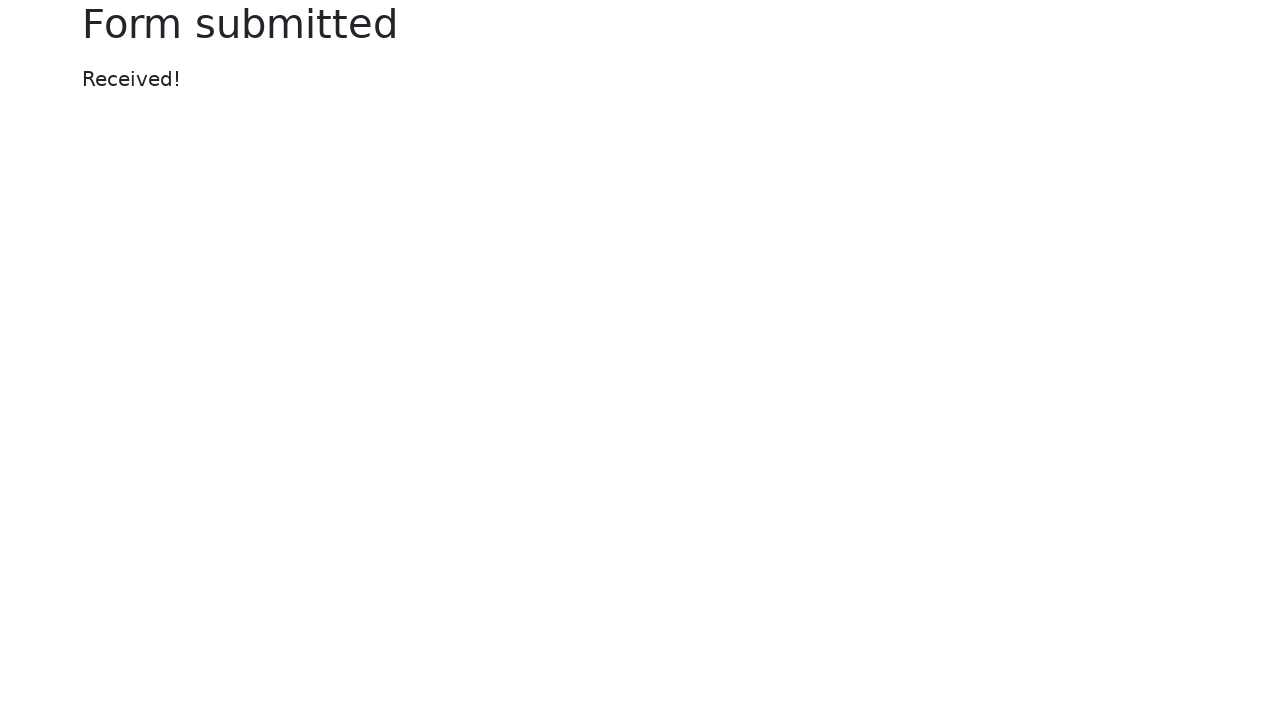

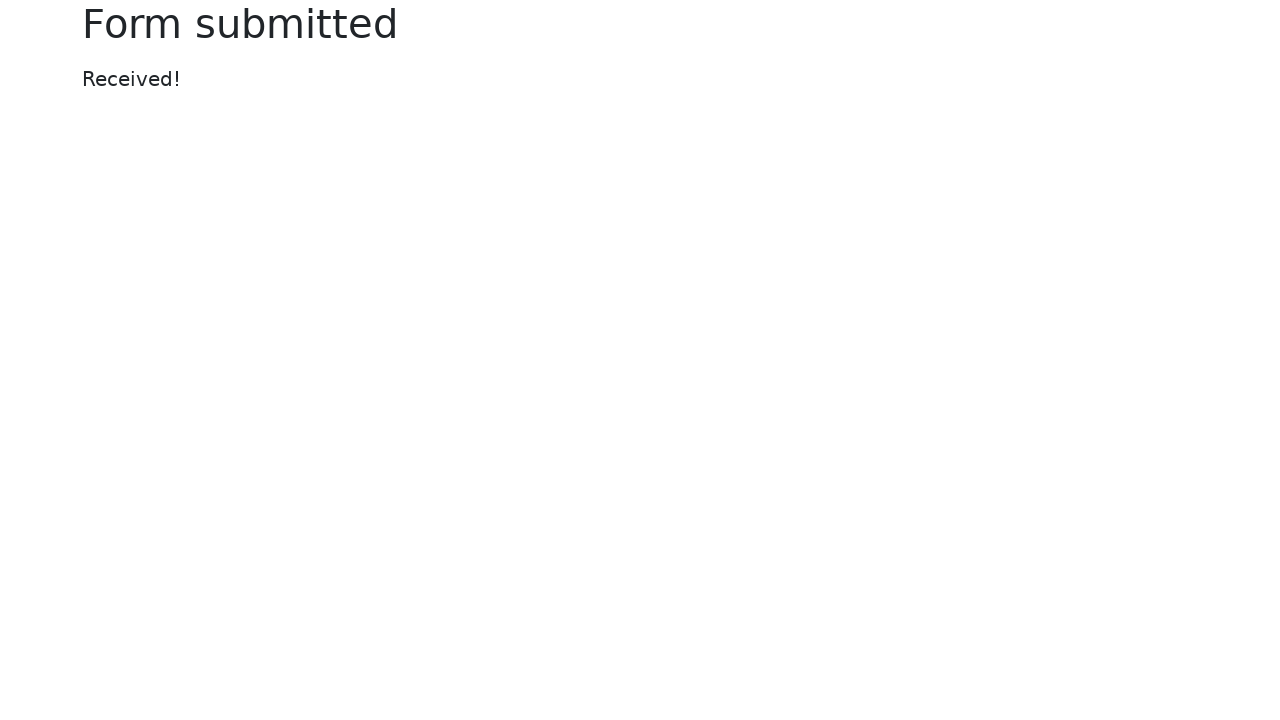